Tests that the todo counter displays the current number of items as todos are added.

Starting URL: https://demo.playwright.dev/todomvc

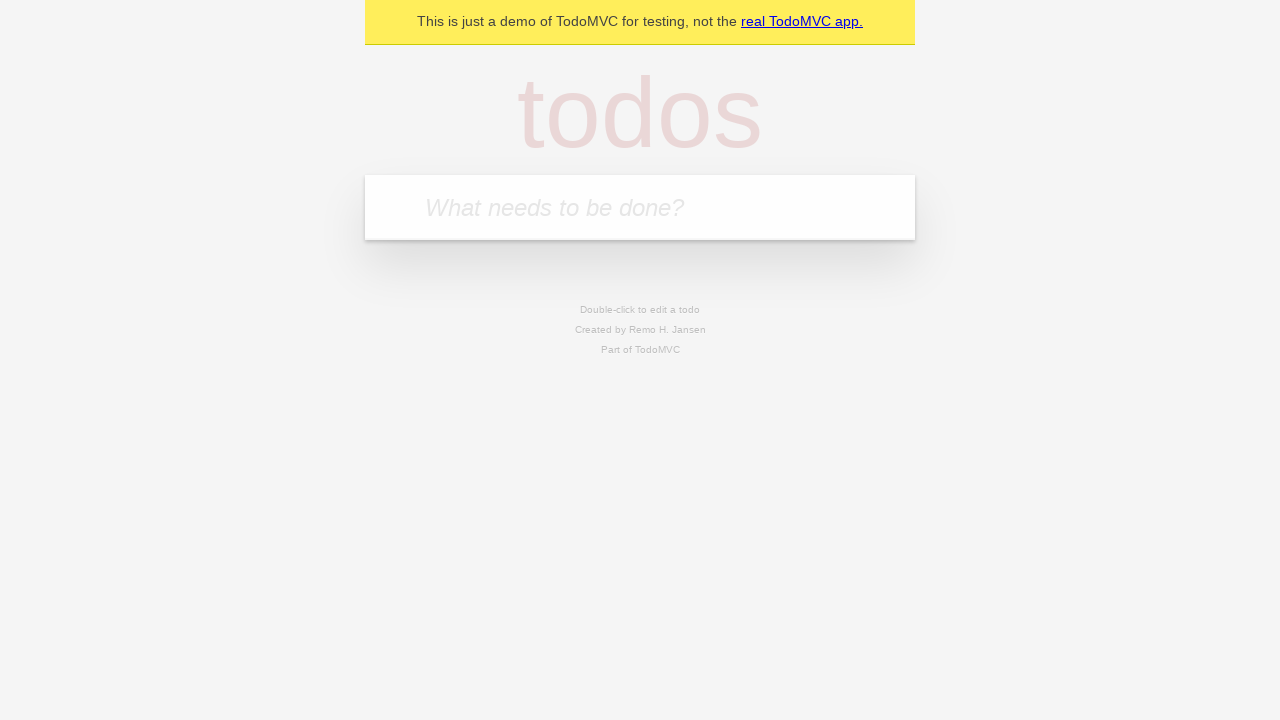

Filled todo input with 'buy some cheese' on internal:attr=[placeholder="What needs to be done?"i]
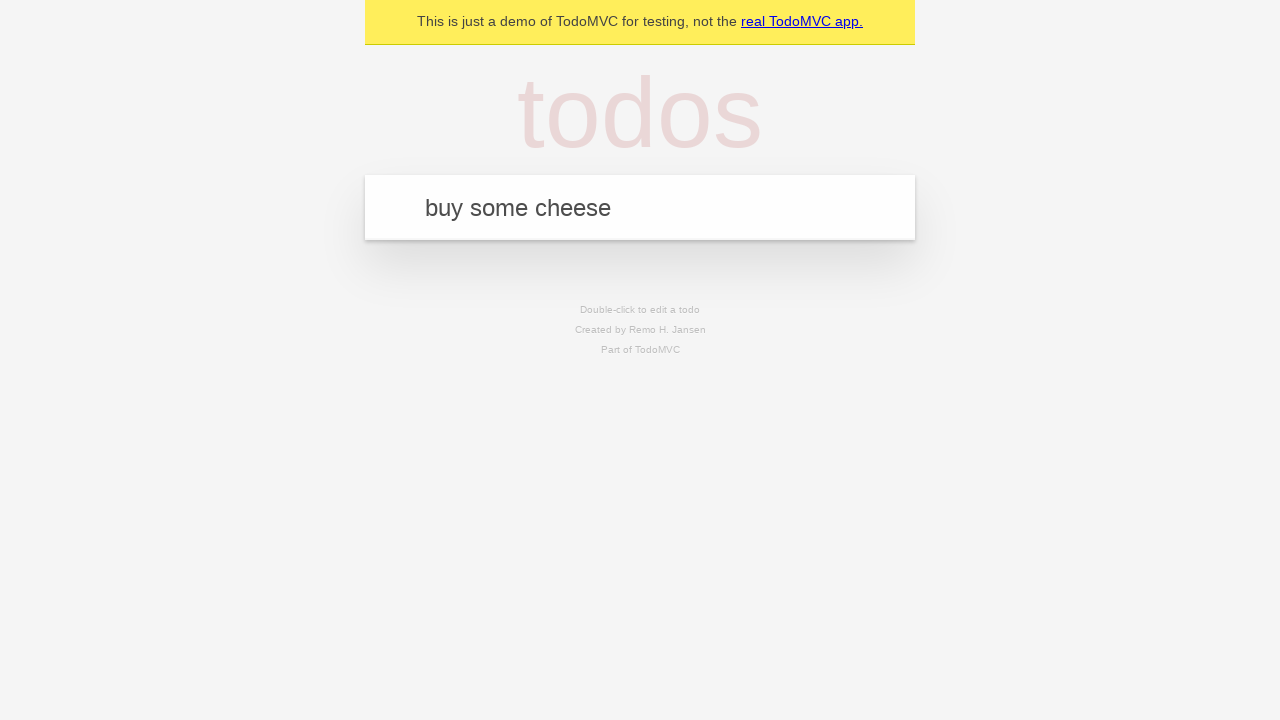

Pressed Enter to add first todo on internal:attr=[placeholder="What needs to be done?"i]
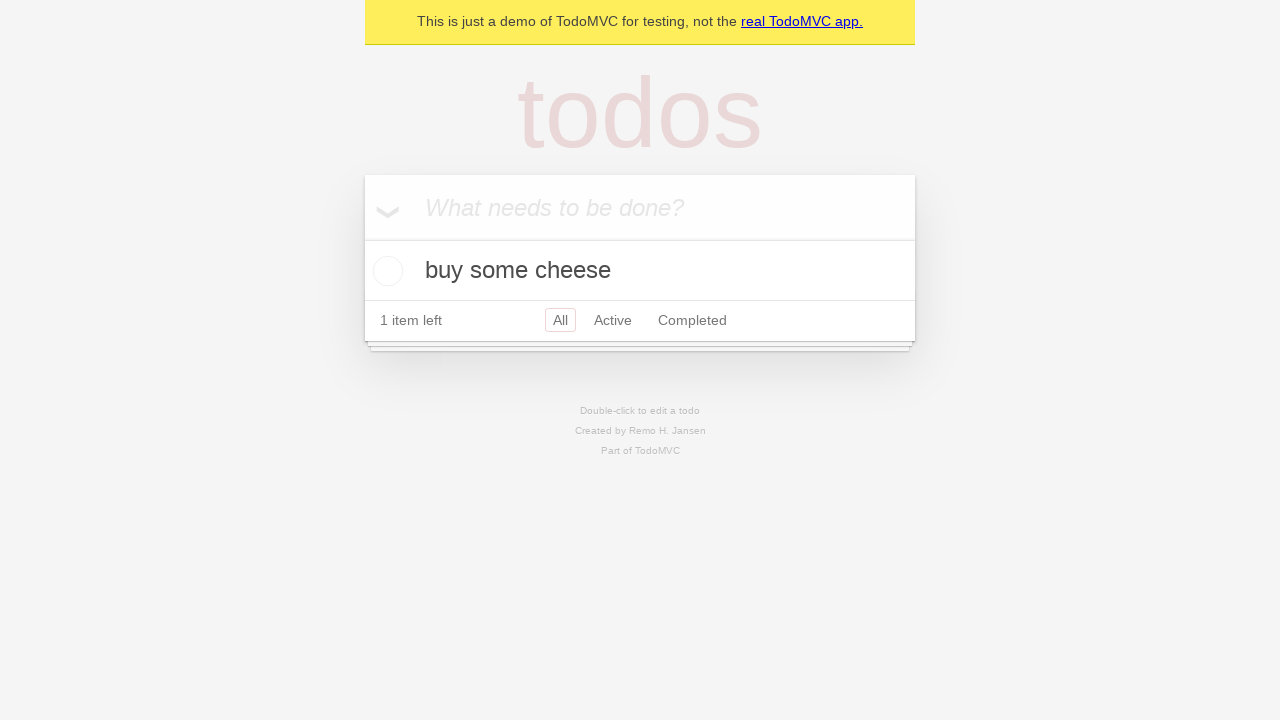

Todo counter updated to show 1 item
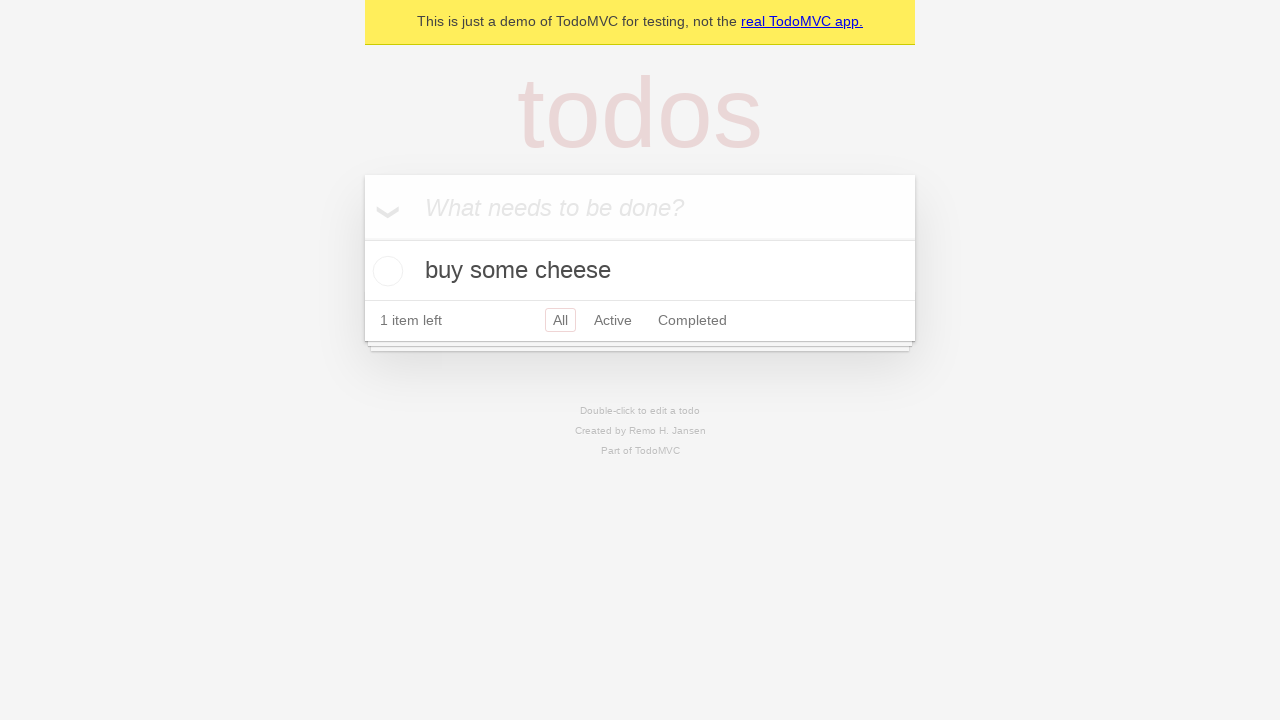

Filled todo input with 'feed the cat' on internal:attr=[placeholder="What needs to be done?"i]
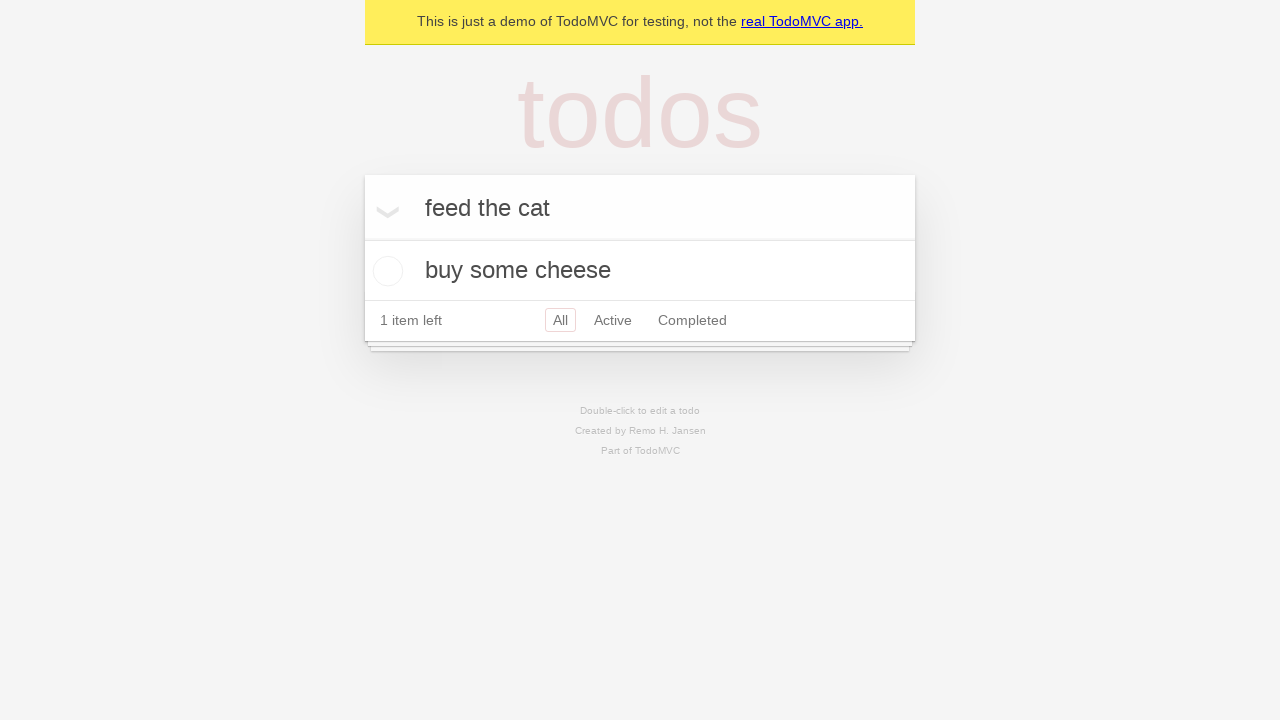

Pressed Enter to add second todo on internal:attr=[placeholder="What needs to be done?"i]
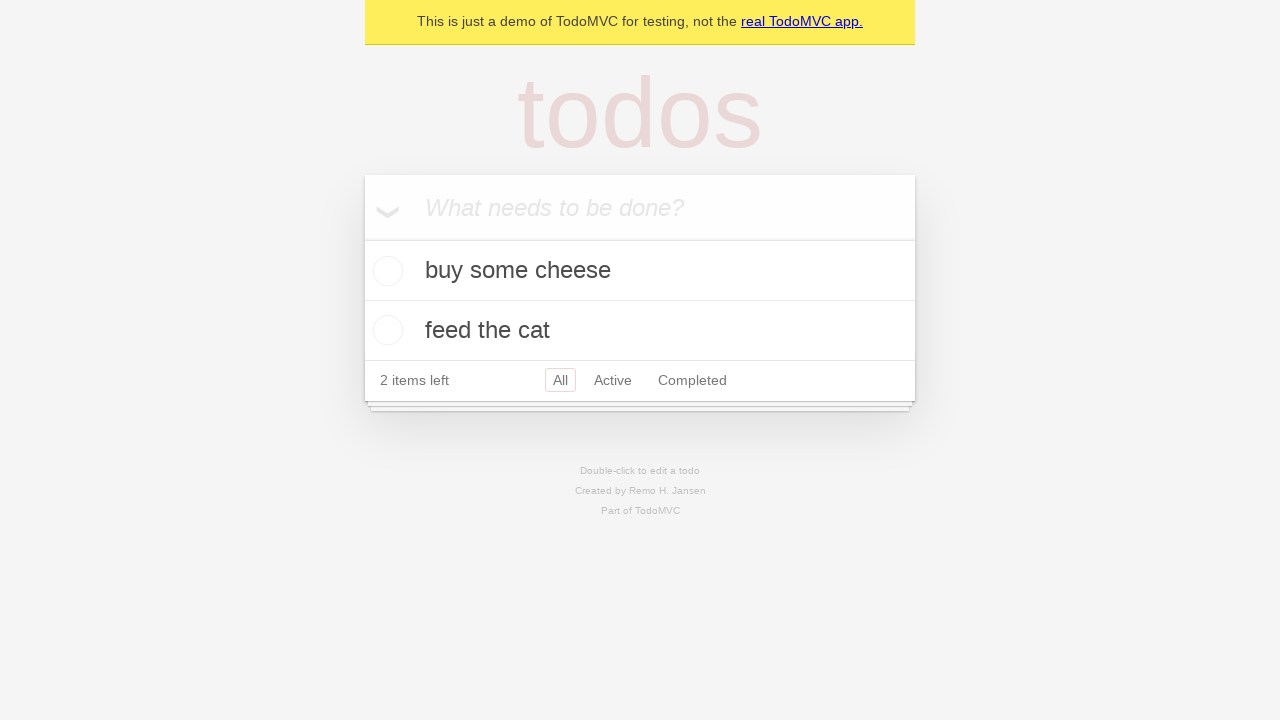

Todo counter updated to show 2 items
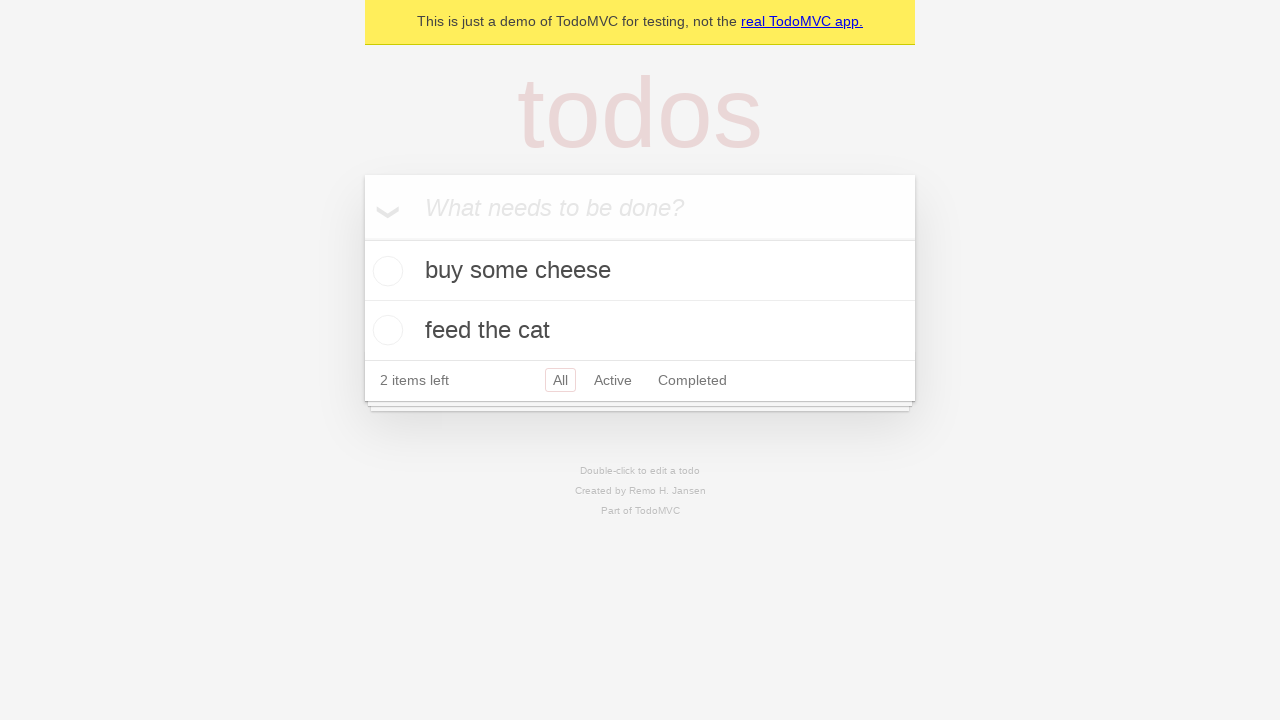

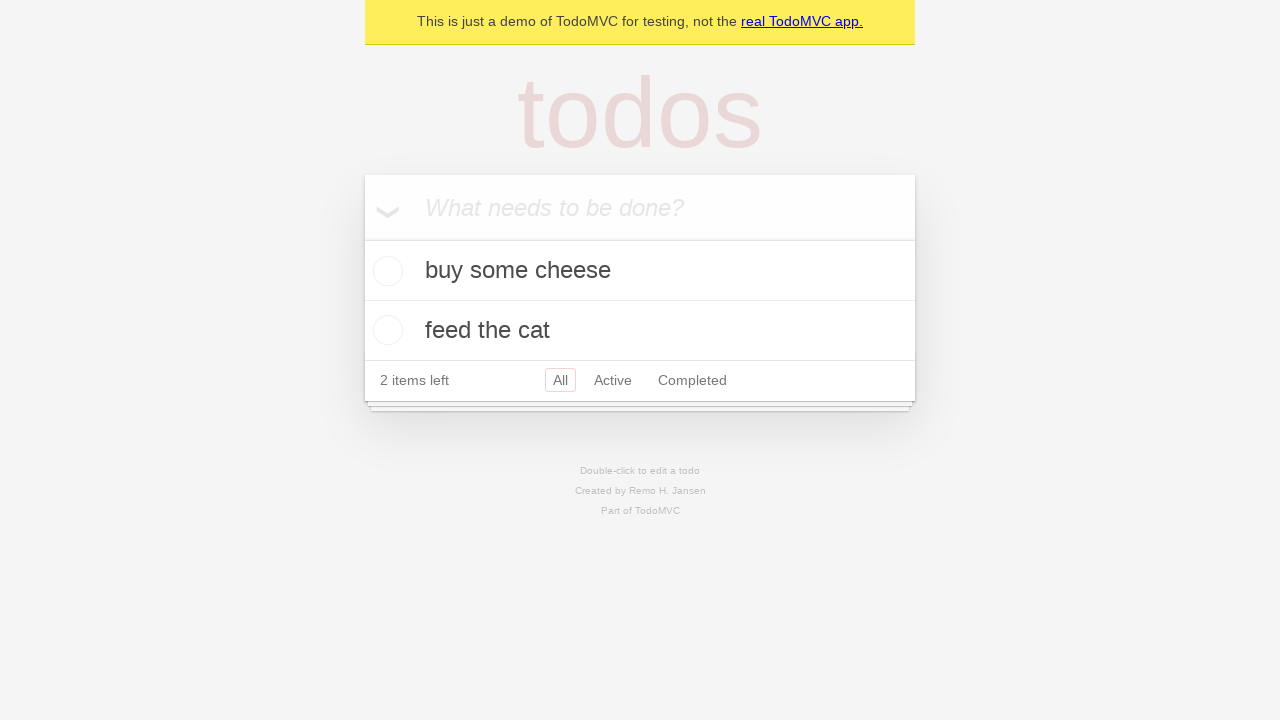